Tests file upload functionality by selecting a file using the file input element and clicking the upload button to submit it

Starting URL: https://the-internet.herokuapp.com/upload

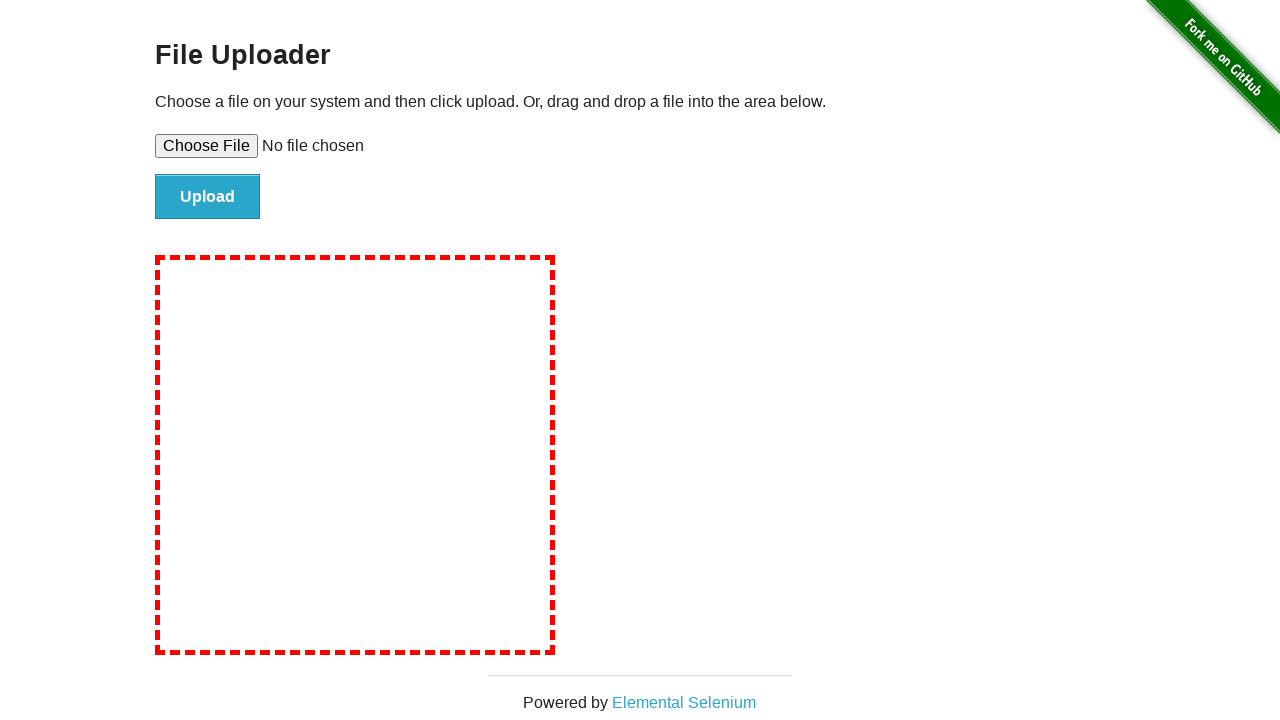

Created temporary test file with content for upload
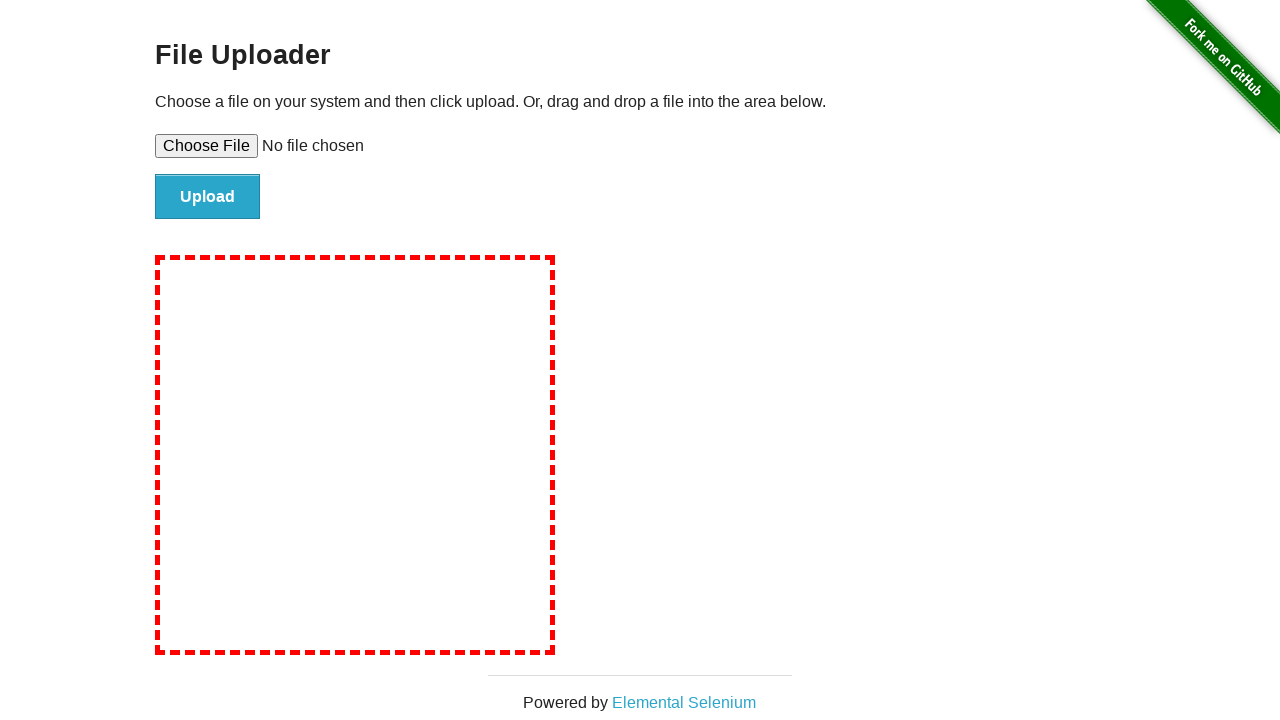

Selected file for upload using file input element
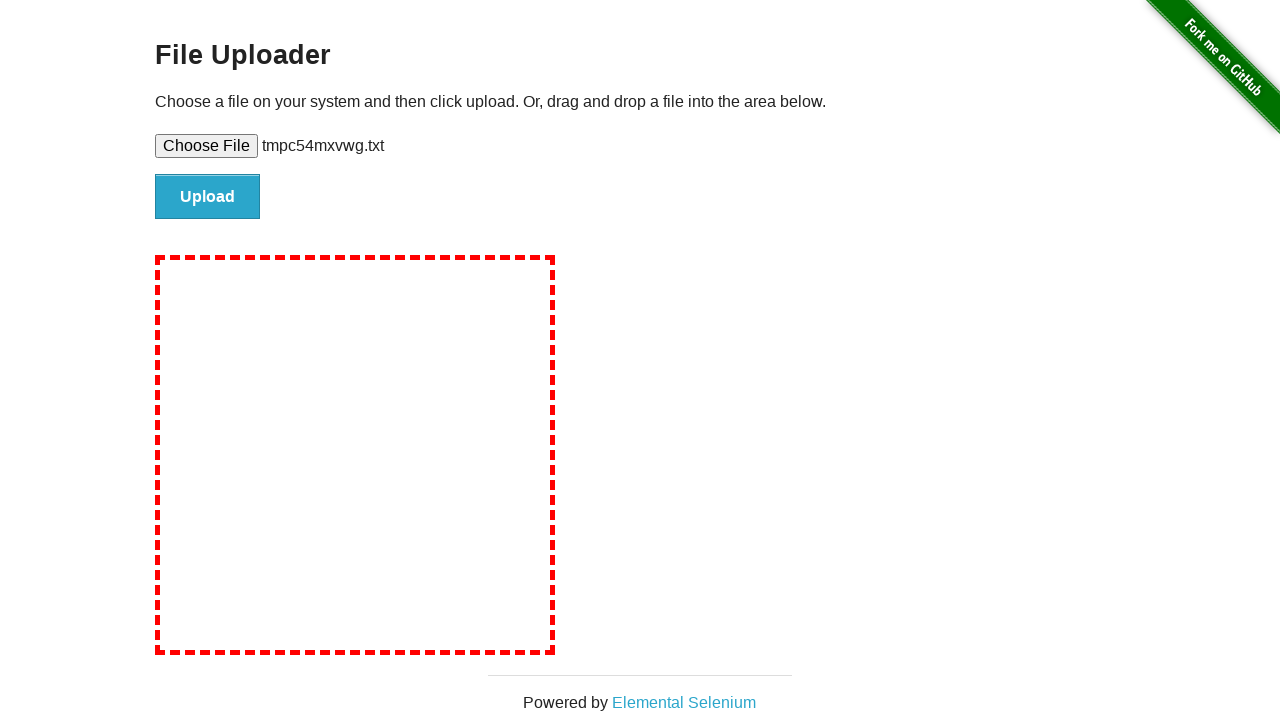

Clicked upload button to submit file at (208, 197) on #file-submit
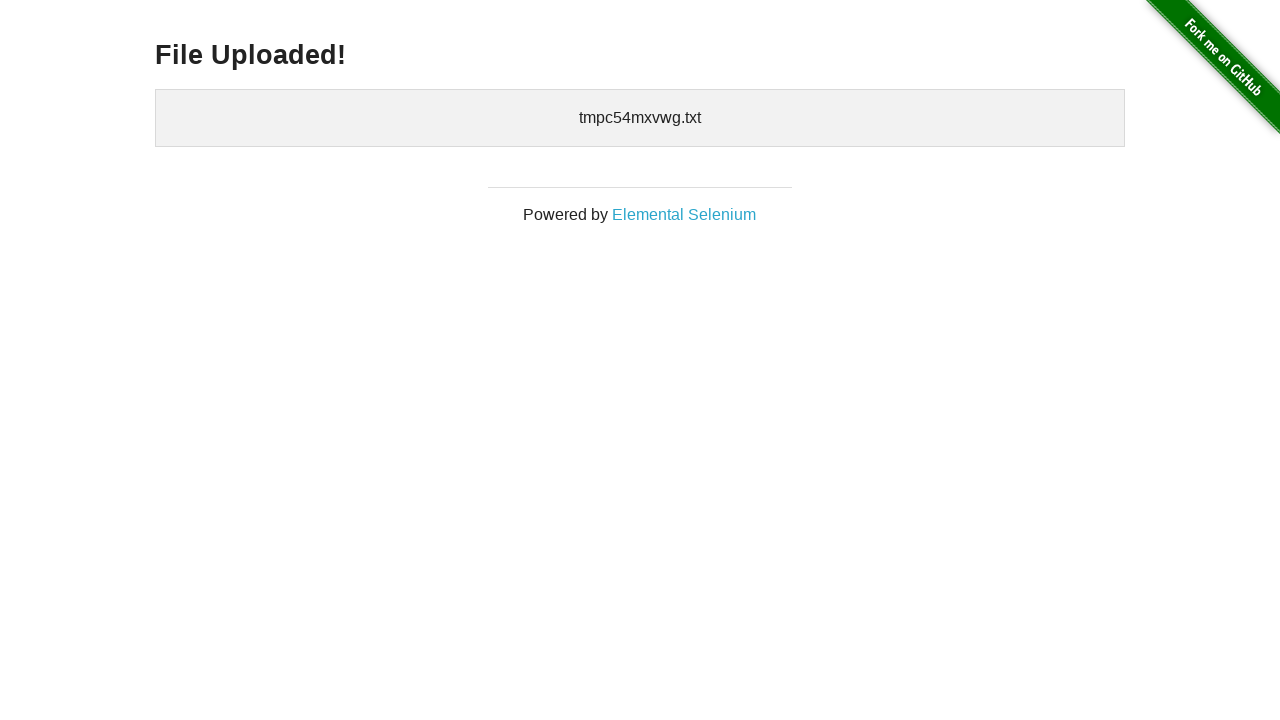

Upload confirmation message appeared
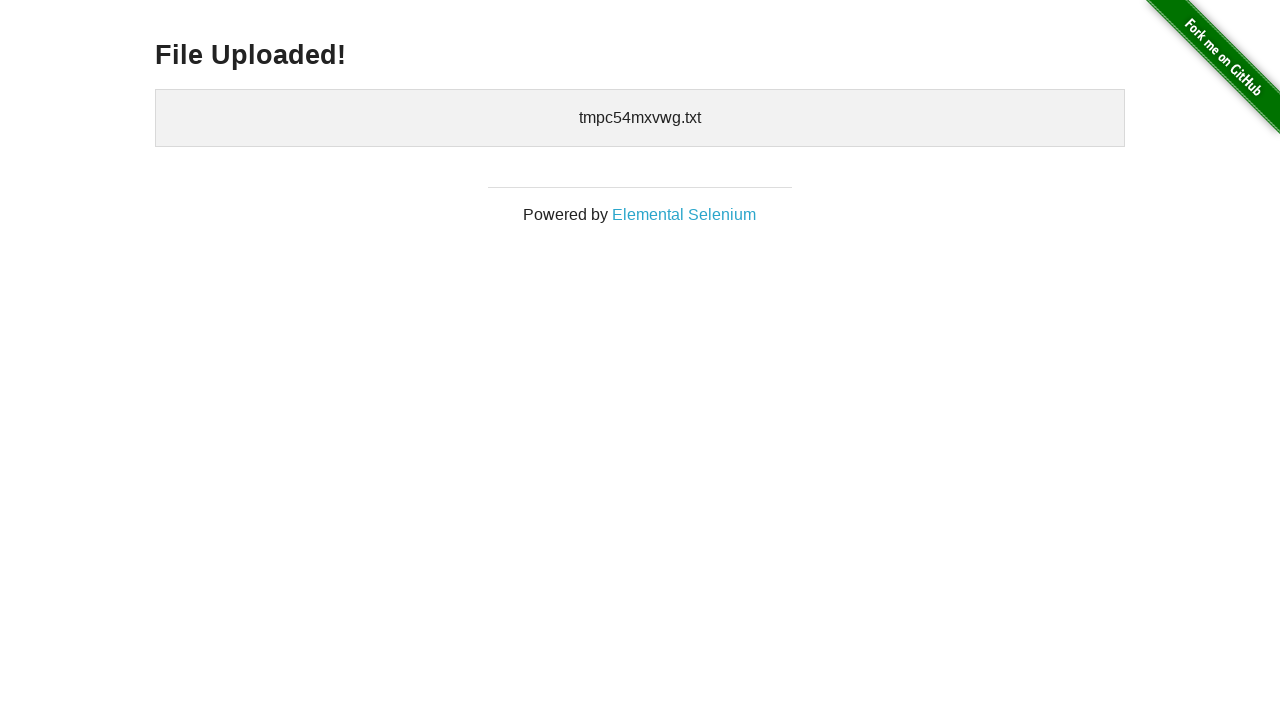

Cleaned up temporary file
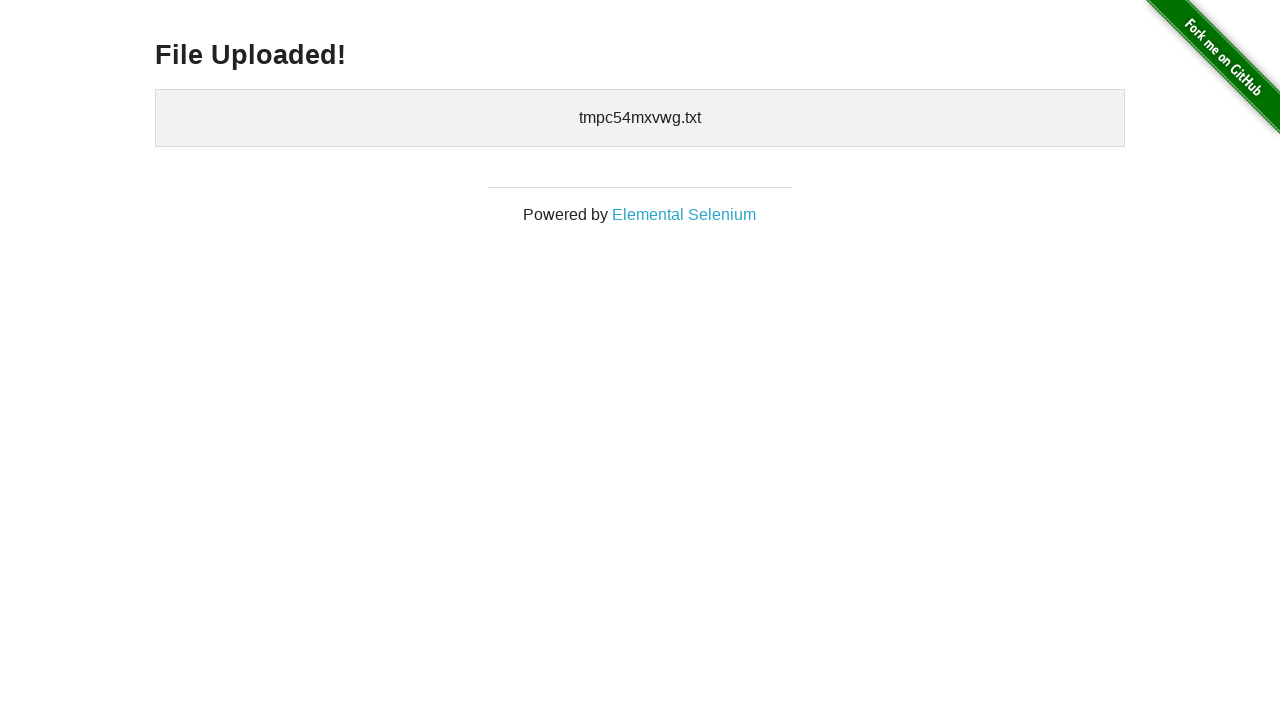

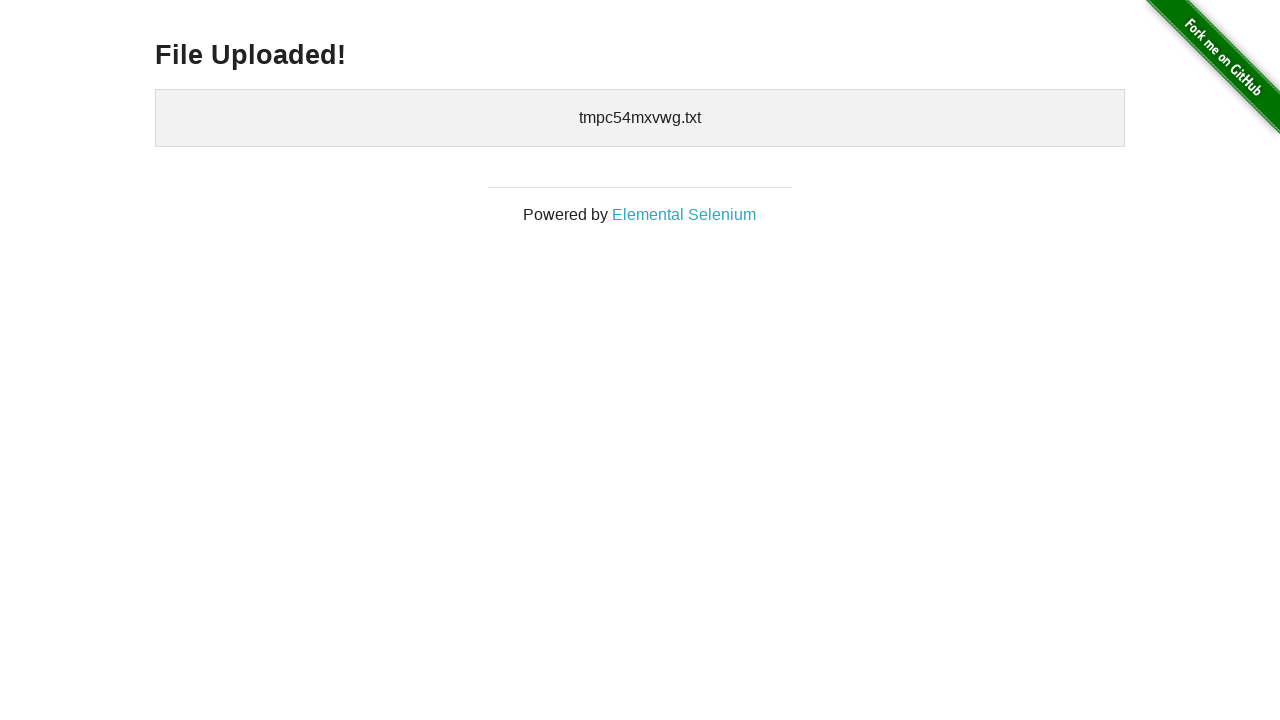